Navigates through promotion pages on YouCom website and verifies that product listings are displayed with discount information

Starting URL: https://www.youcom.com.br/promocao?o=descDate&pg=1

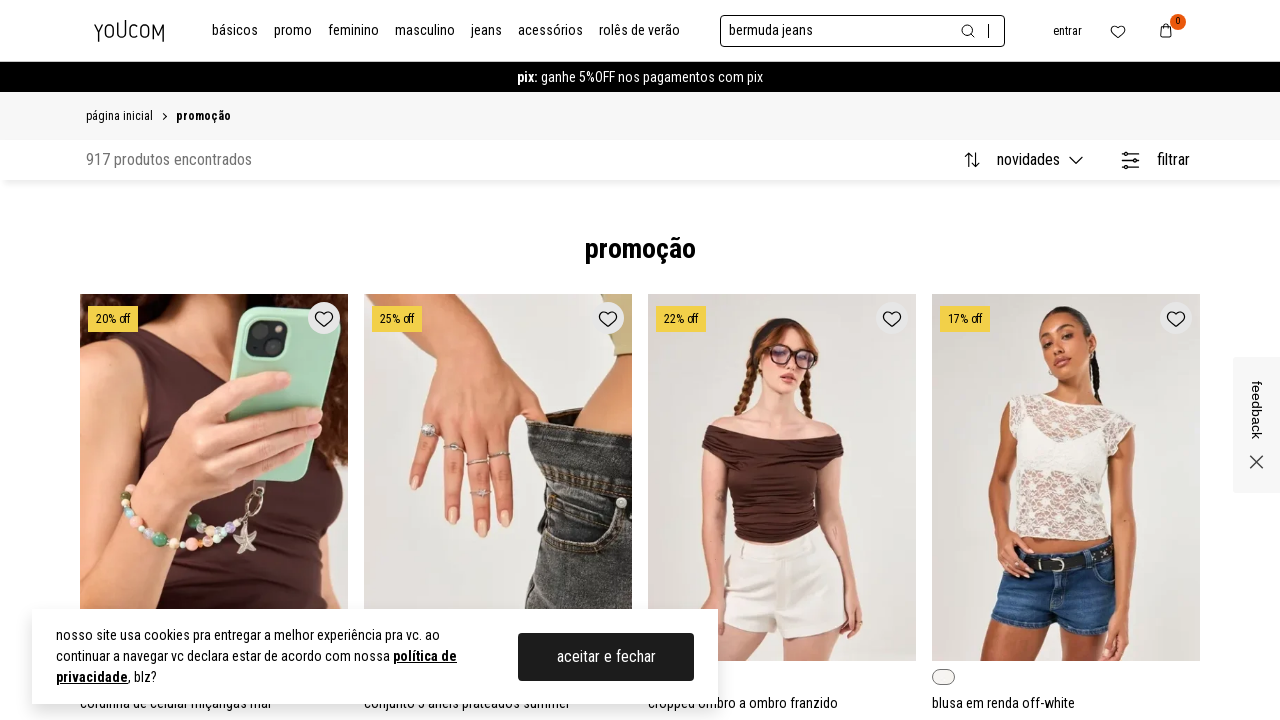

Page body loaded on first promotion page
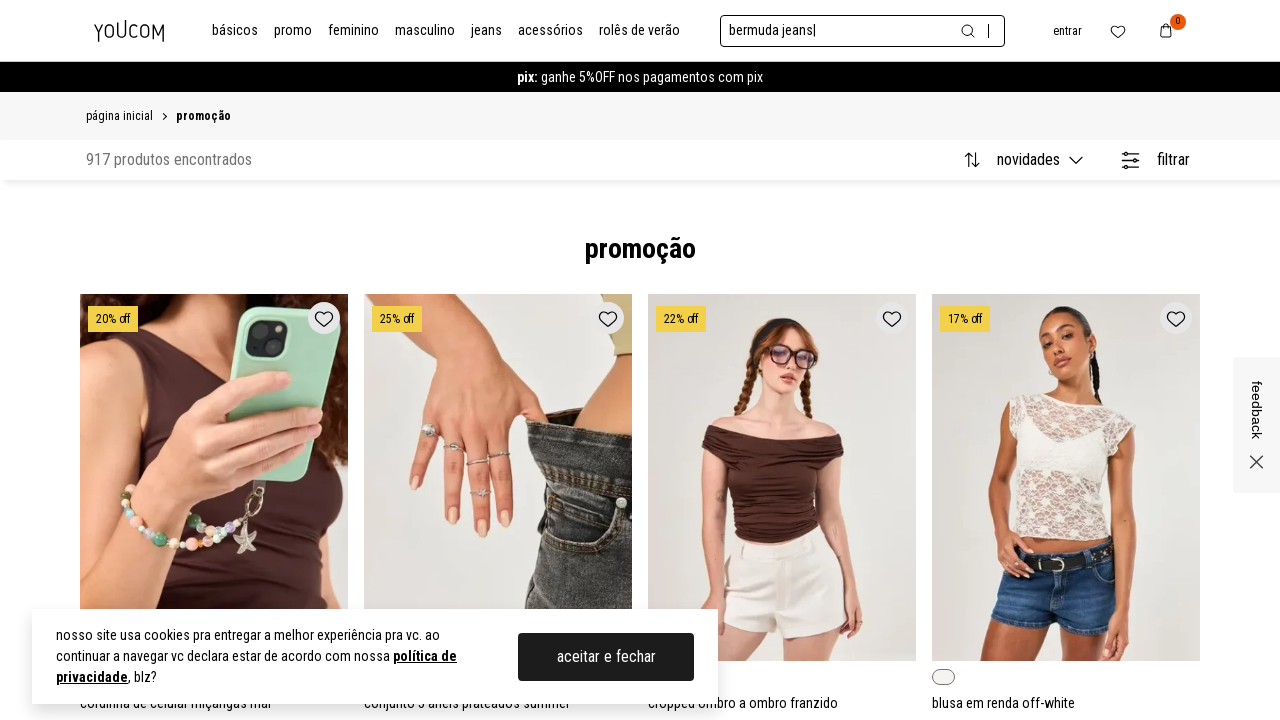

Product containers are visible on page 1
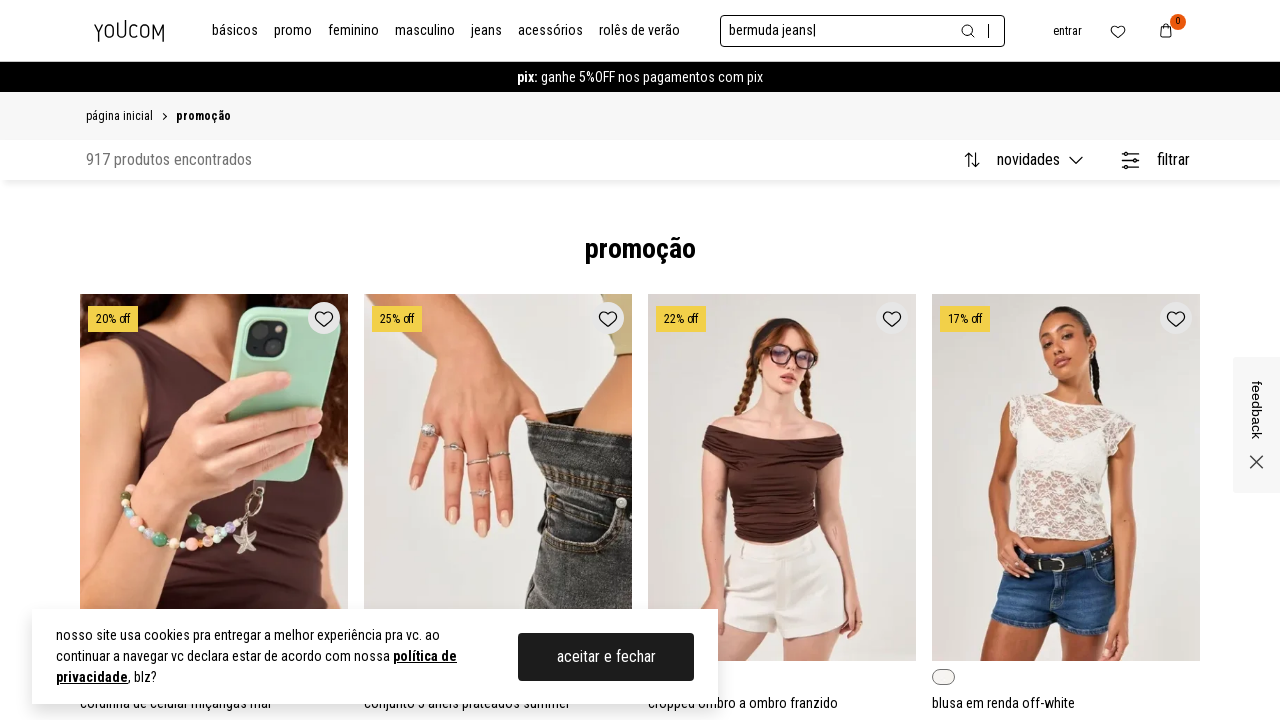

Navigated to promotion page 2
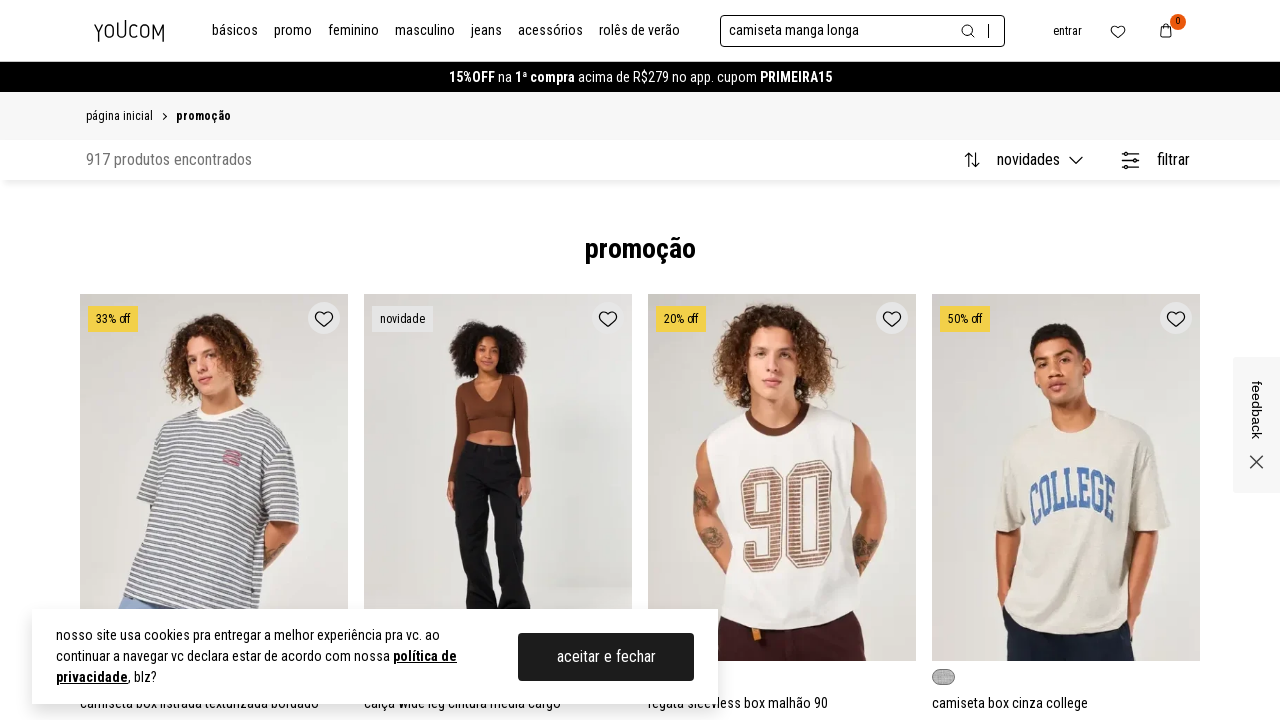

Product containers are visible on page 2
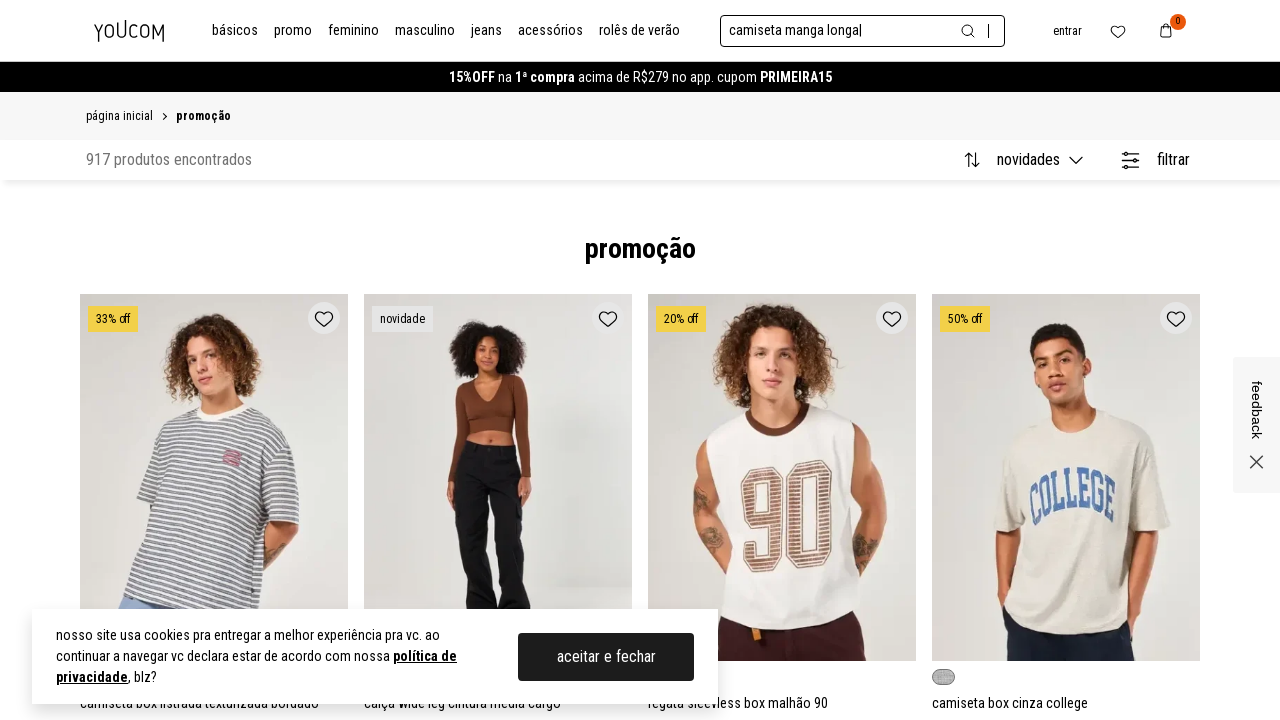

Navigated to promotion page 3
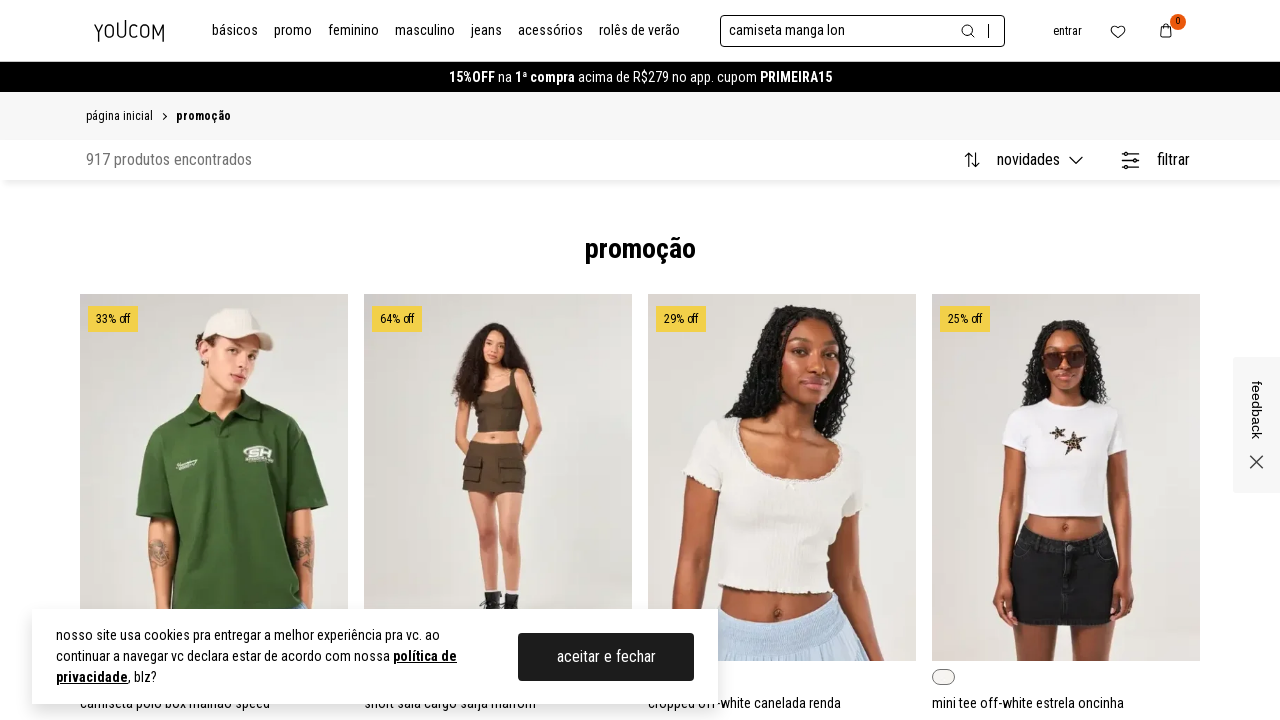

Product containers are visible on page 3
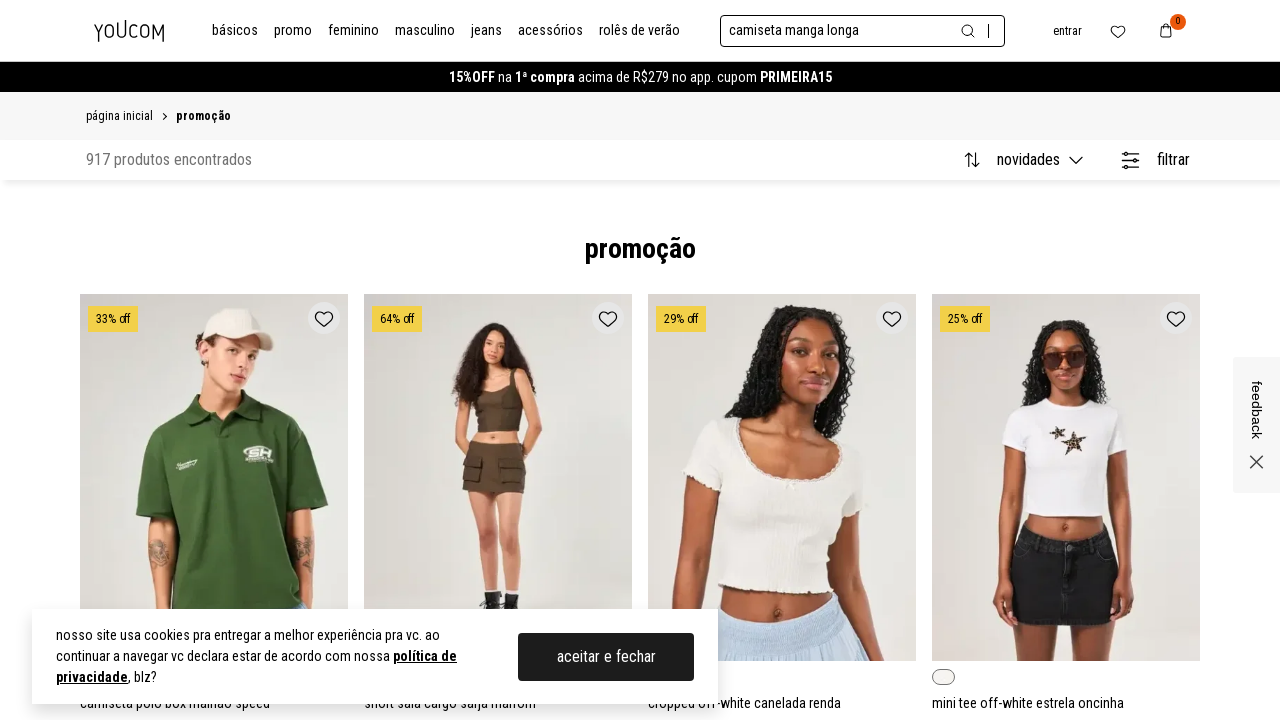

Navigated to promotion page 4
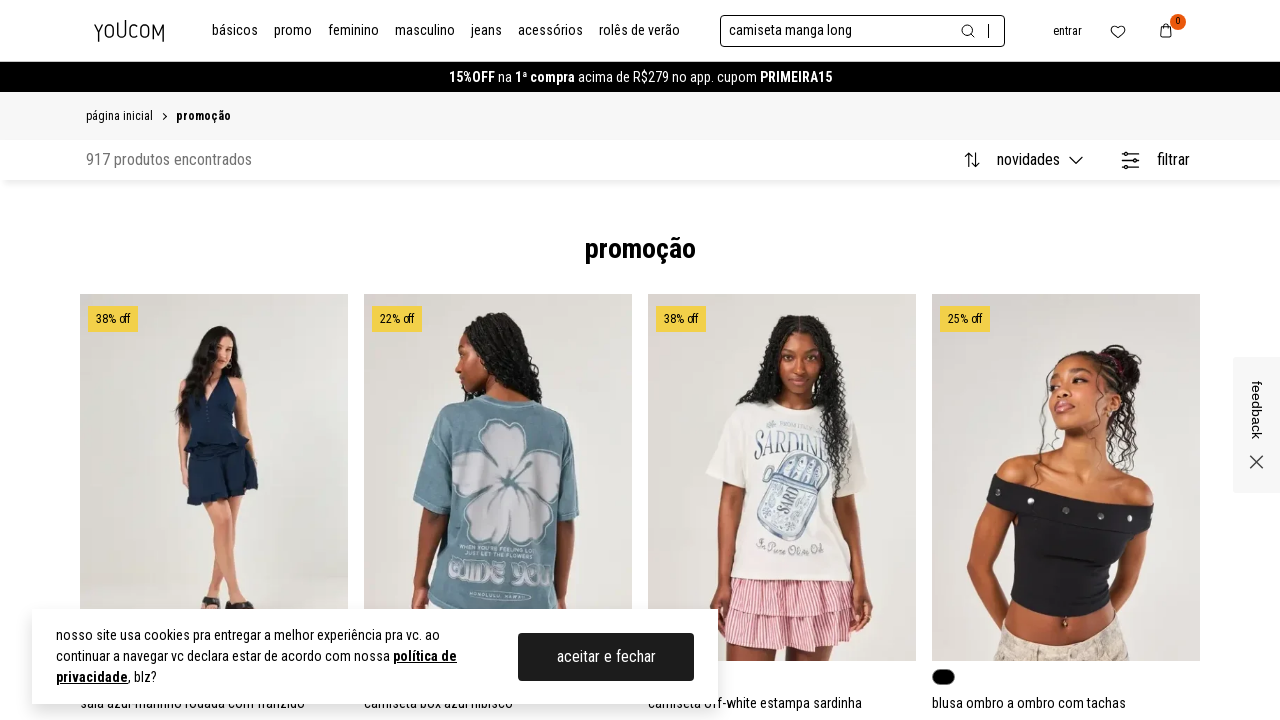

Product containers are visible on page 4
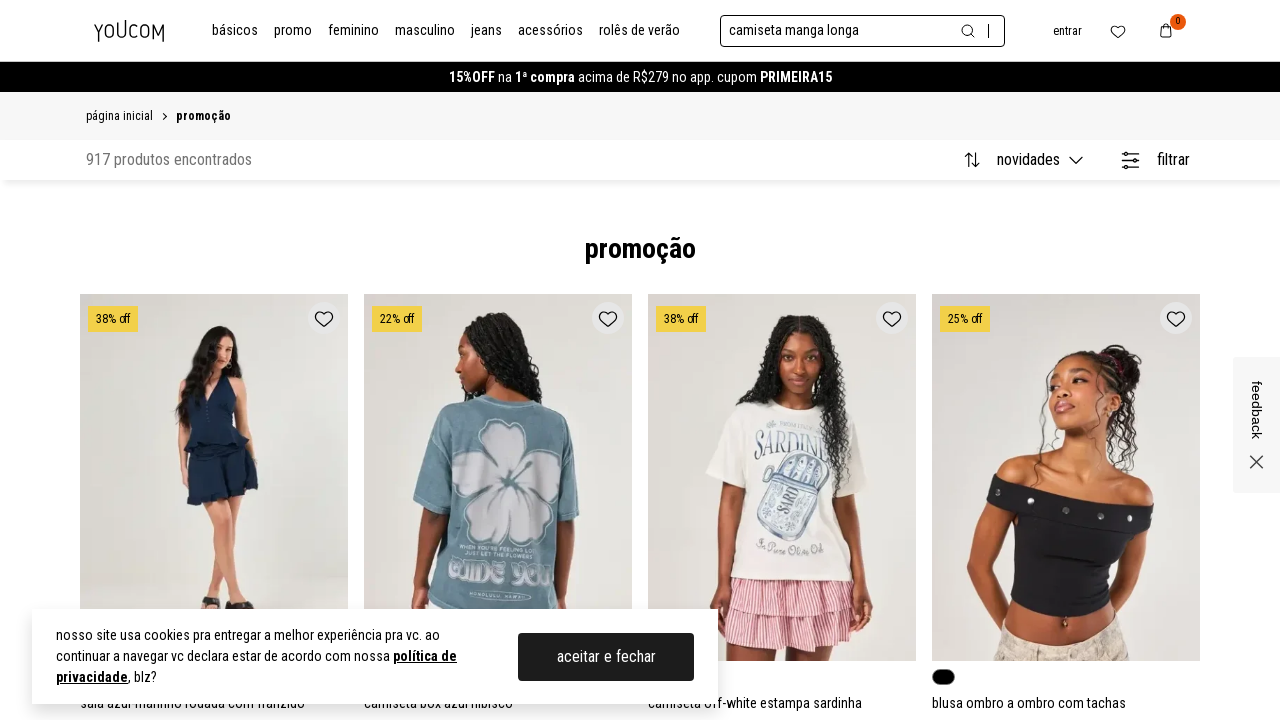

Navigated to promotion page 5
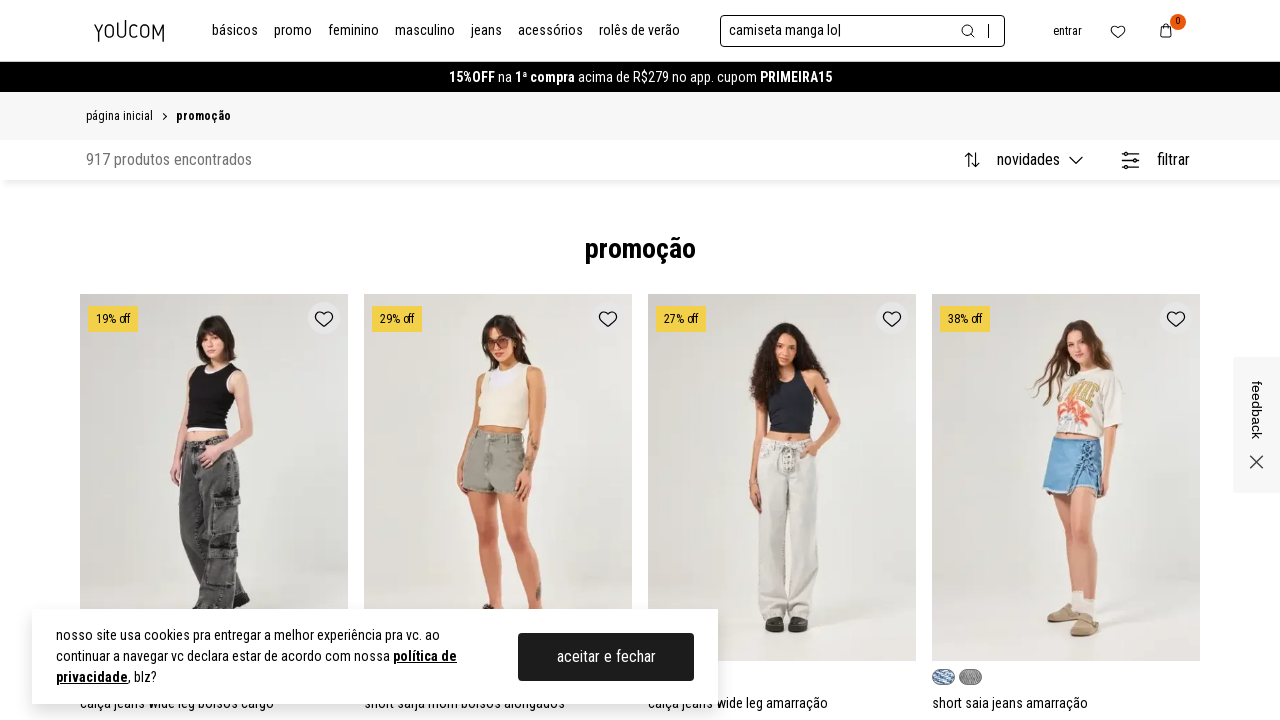

Product containers are visible on page 5
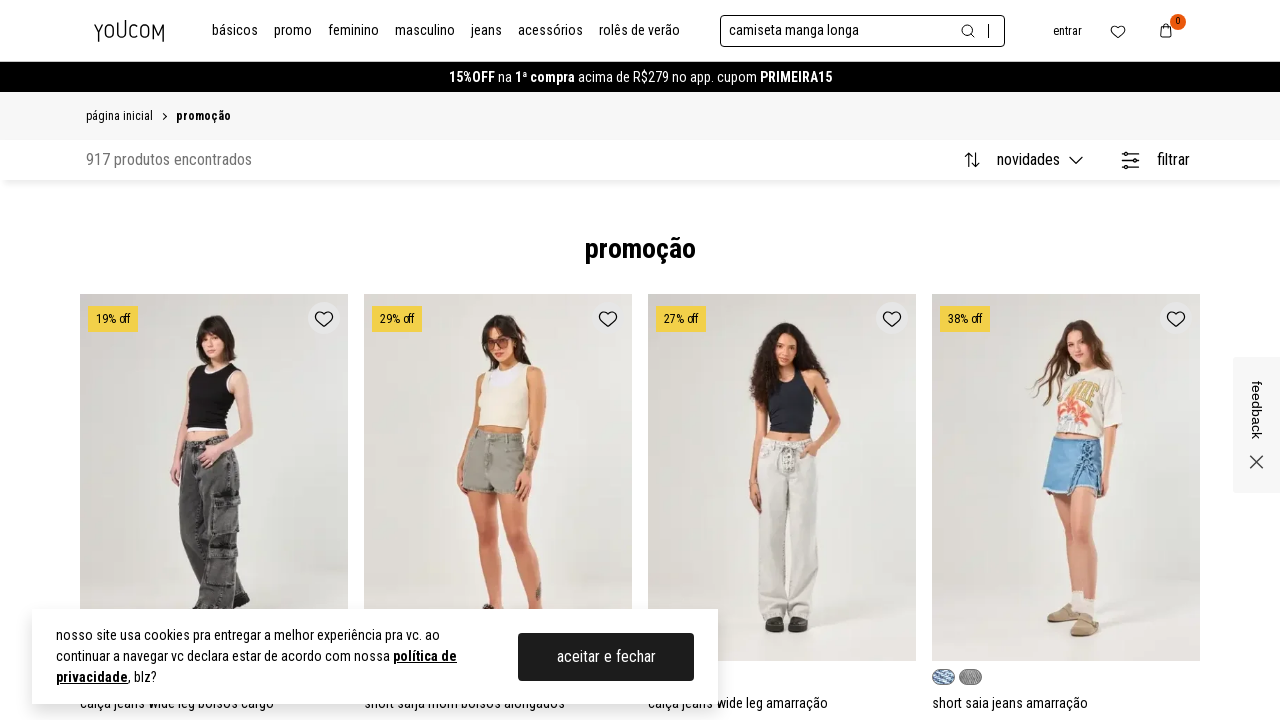

Navigated to promotion page 6
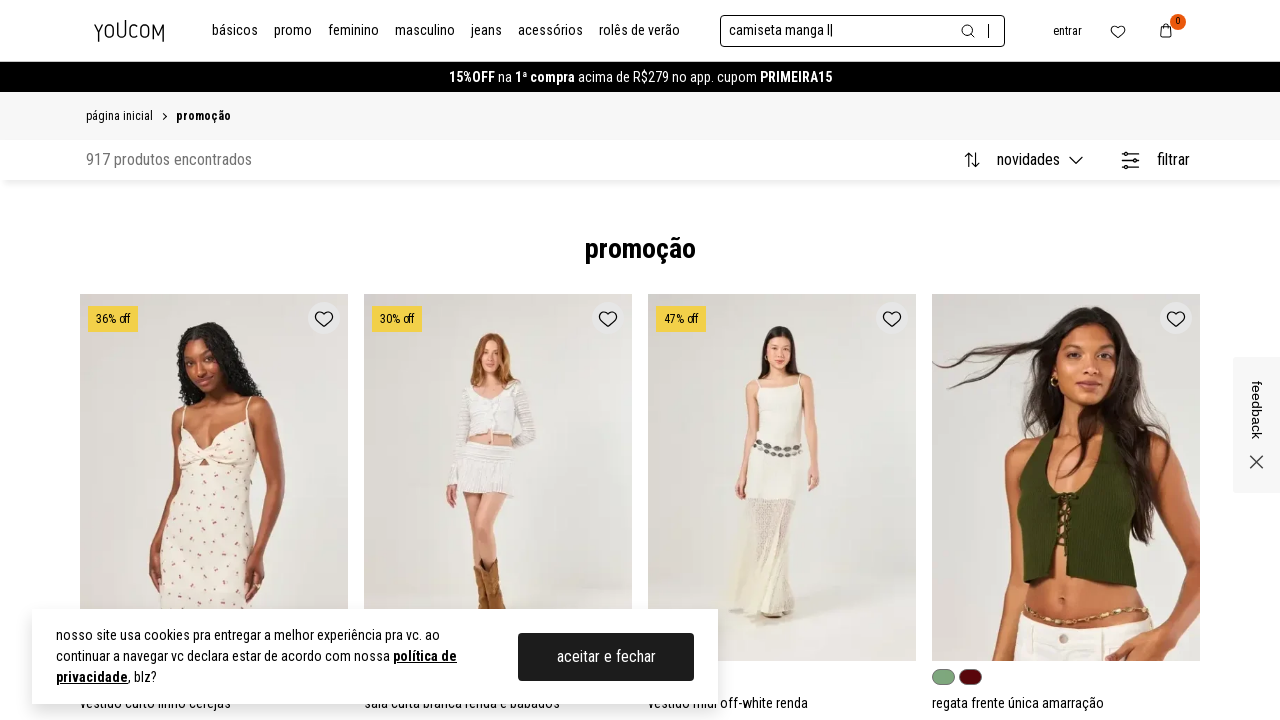

Product containers are visible on page 6
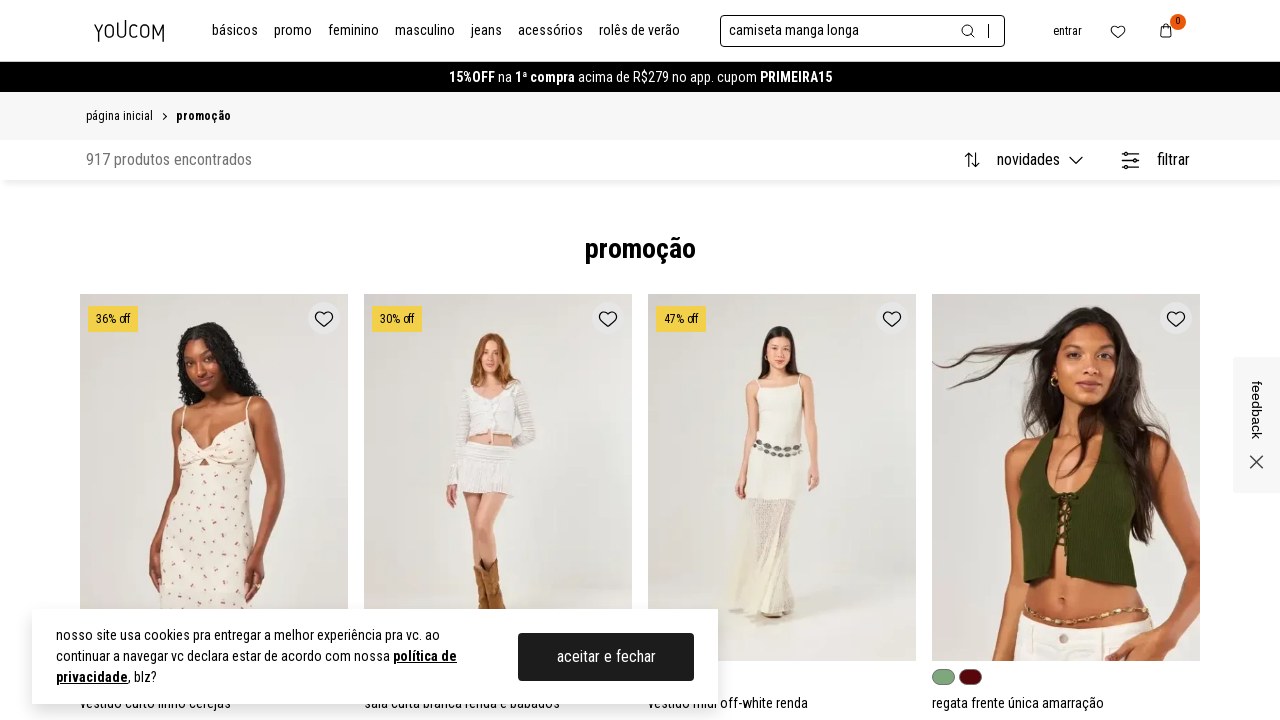

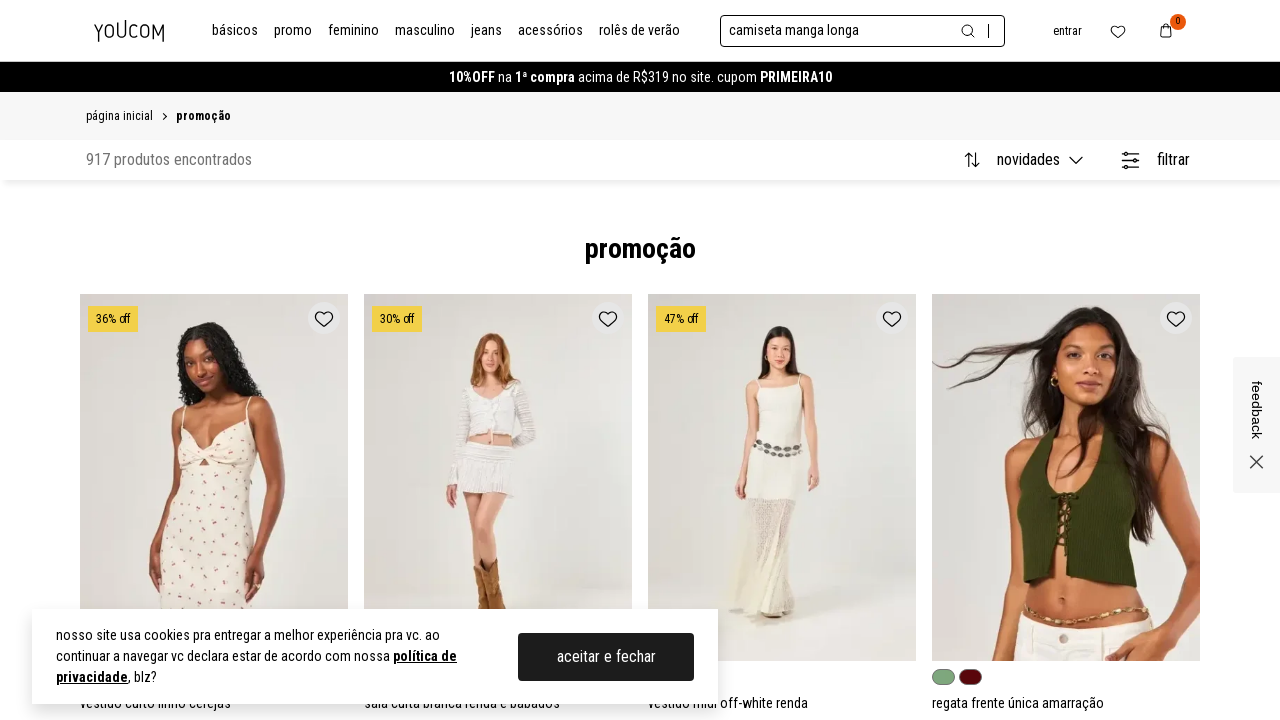